Navigates to a form page, scrolls to a terms and conditions checkbox, and clicks it to check it

Starting URL: https://letcode.in/radio

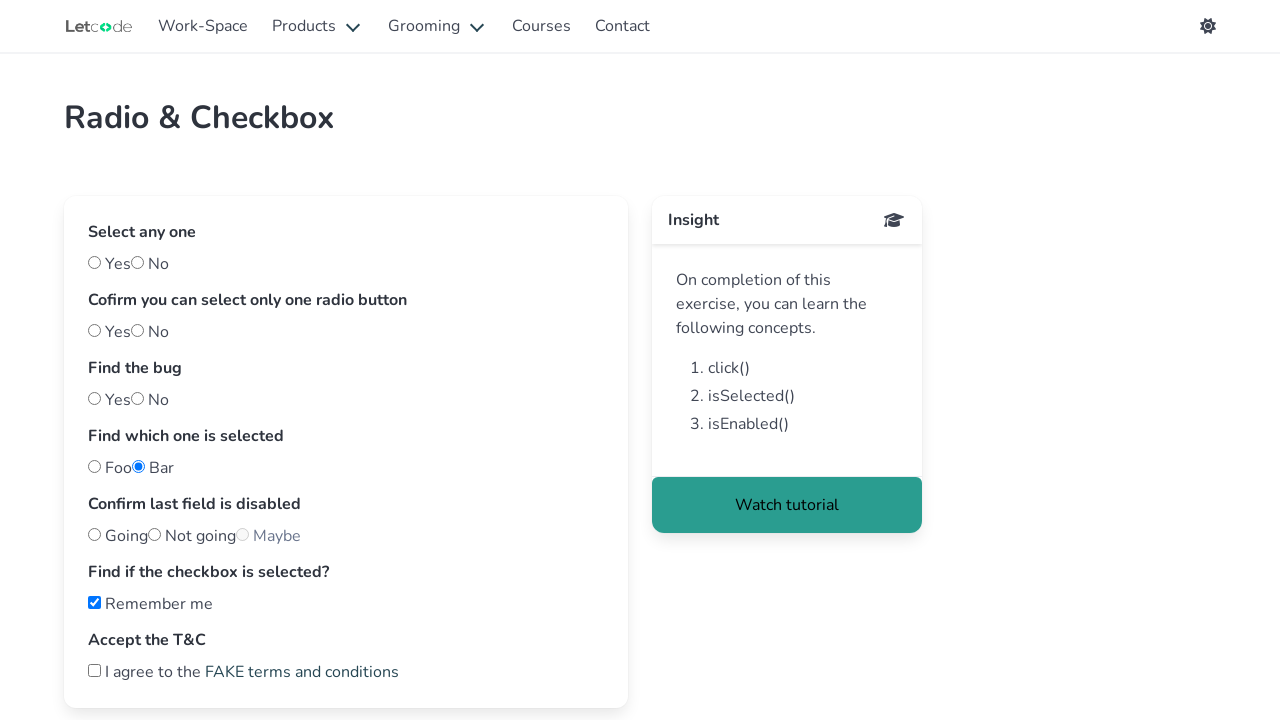

Navigated to the form page at https://letcode.in/radio
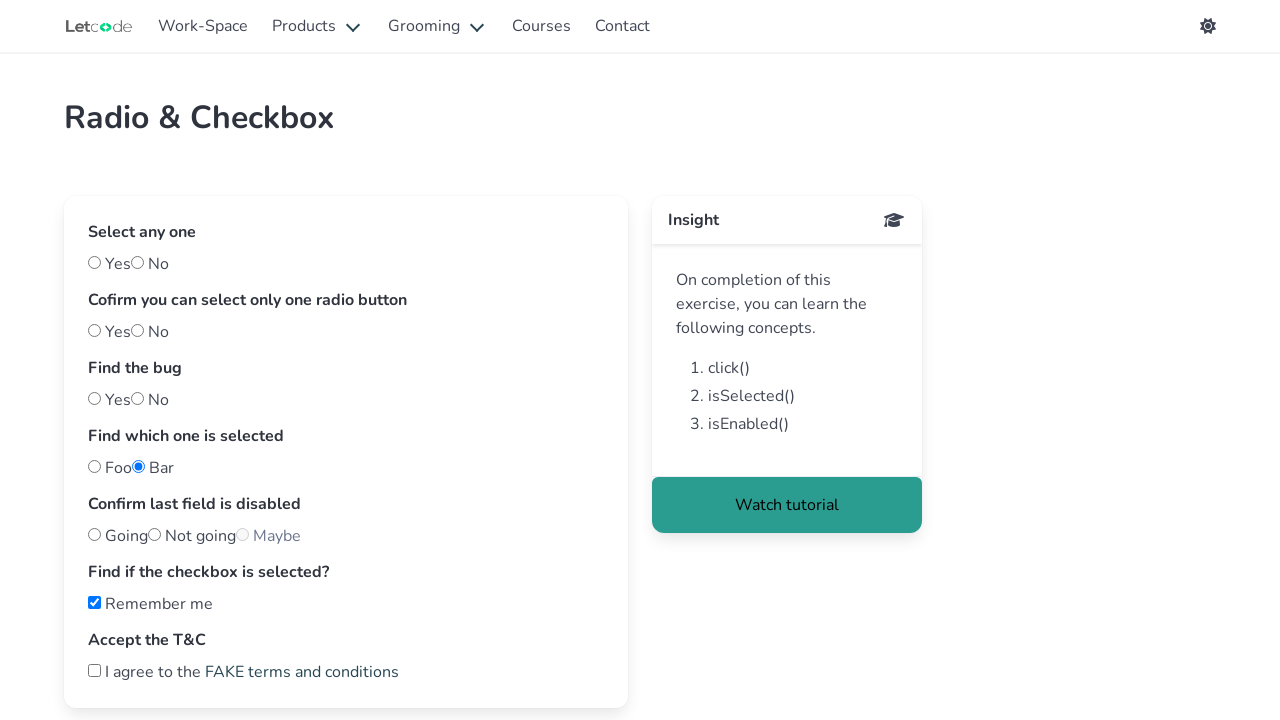

Located the terms and conditions checkbox
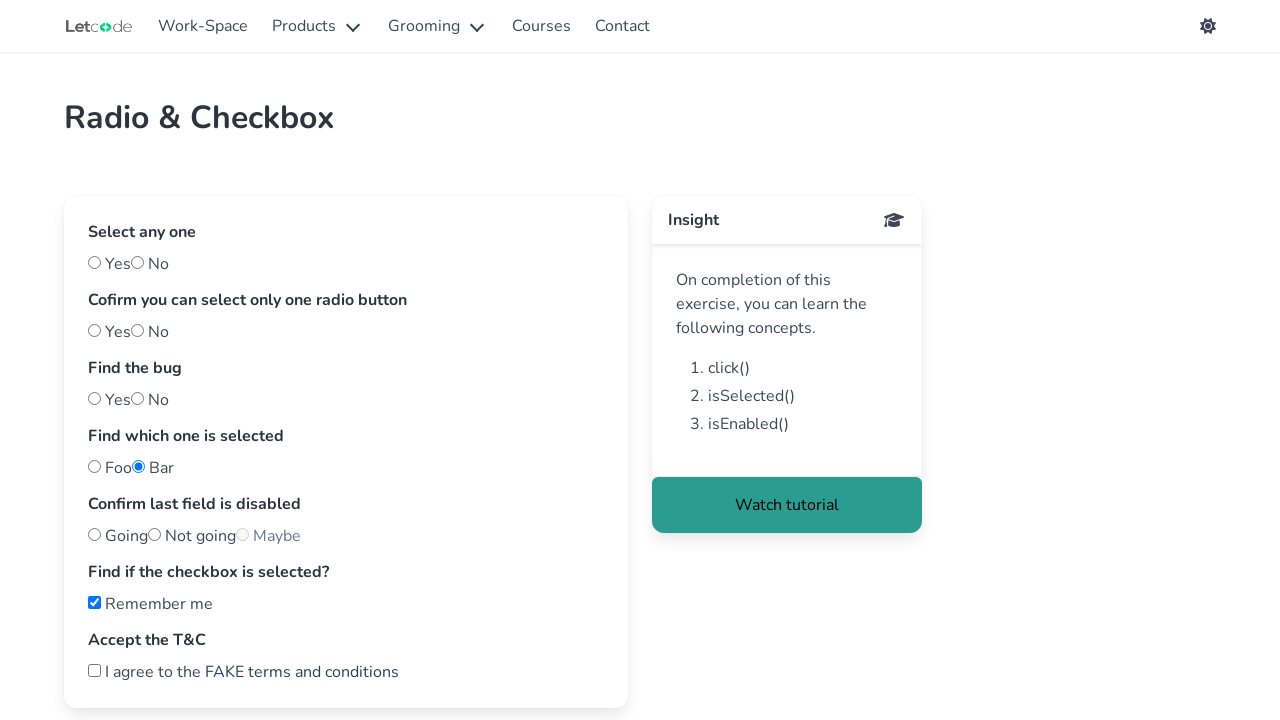

Scrolled the terms and conditions checkbox into view
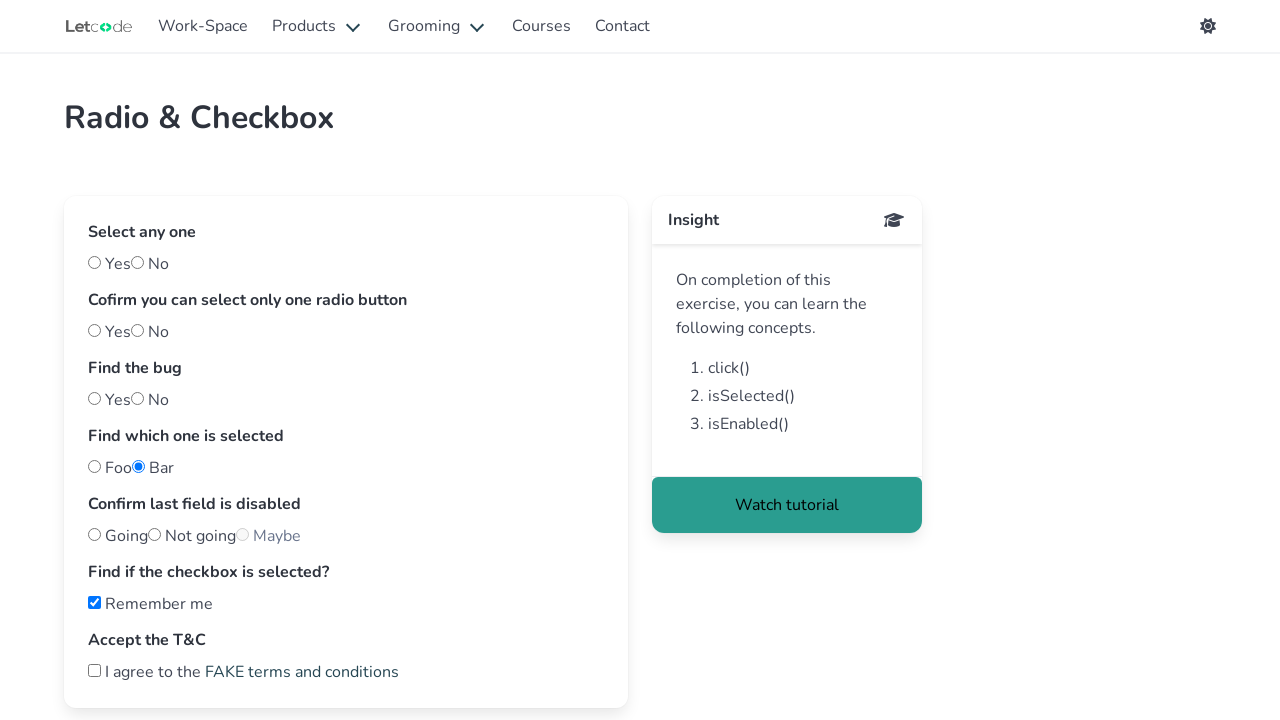

Clicked the terms and conditions checkbox to check it at (94, 670) on xpath=//label[contains(text(),'I agree to the')]/input
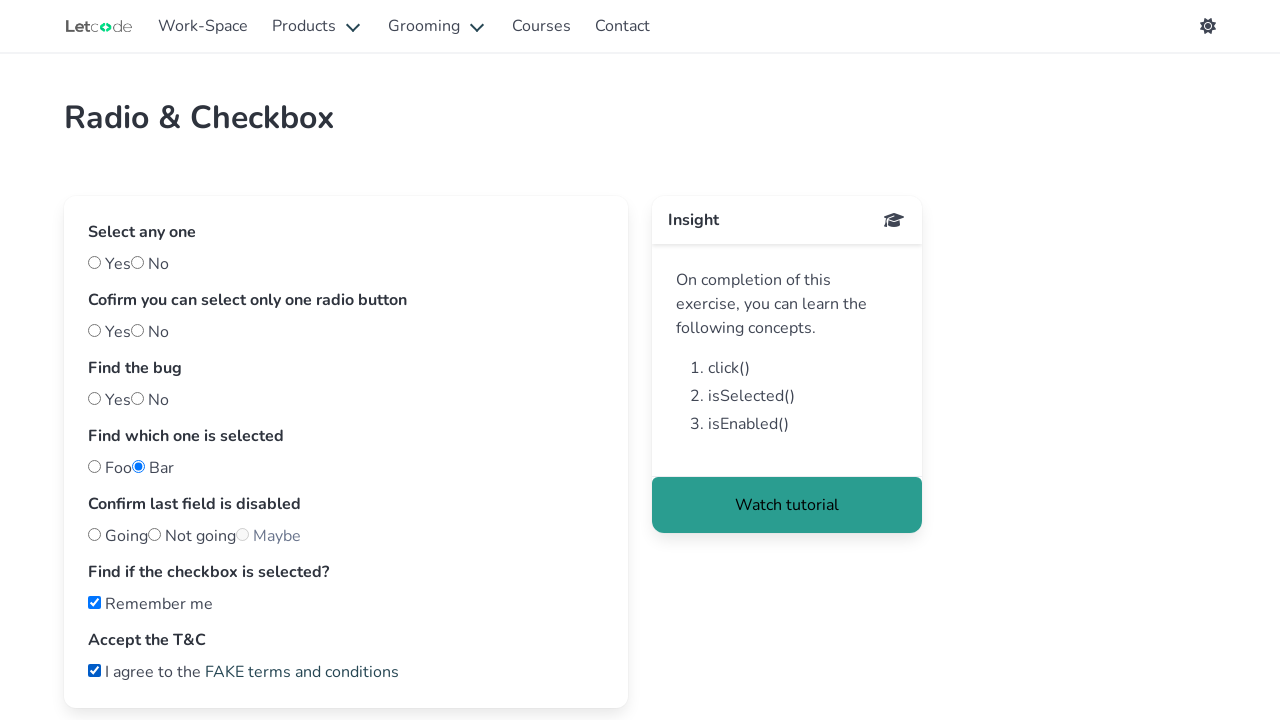

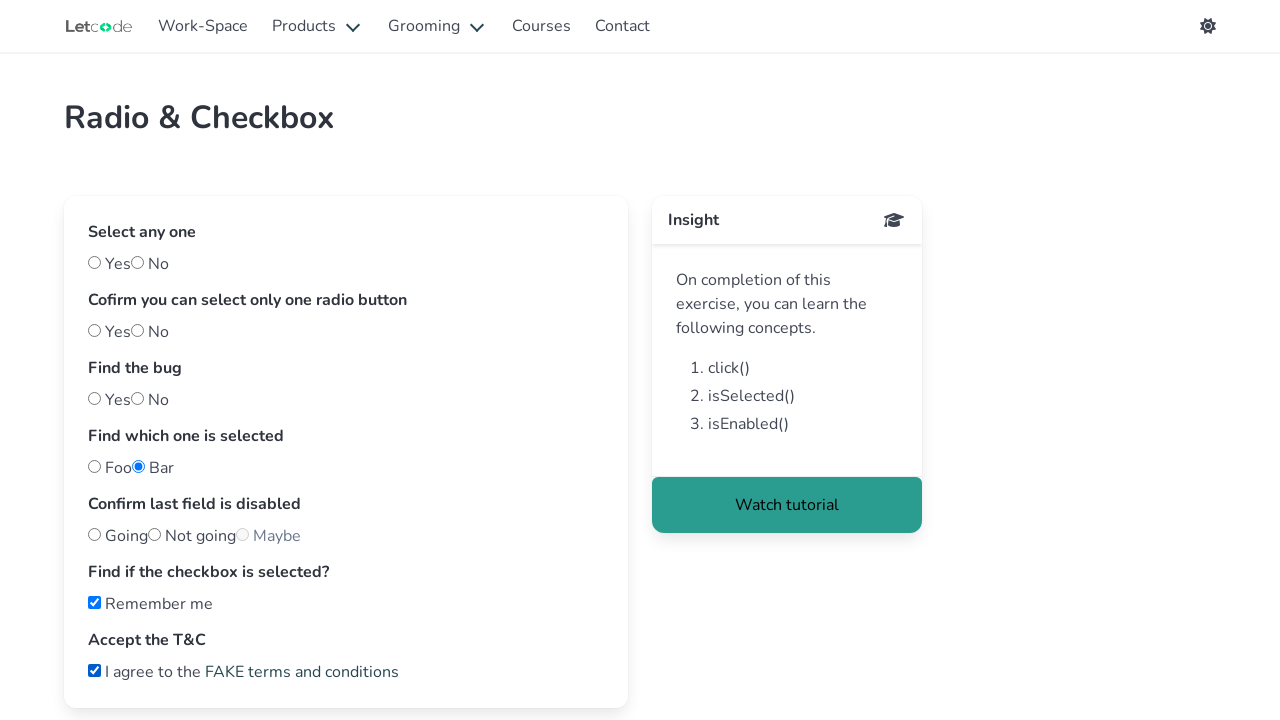